Tests pagination functionality by clicking next button to see different products, then clicking previous button to return to original products

Starting URL: https://www.demoblaze.com/

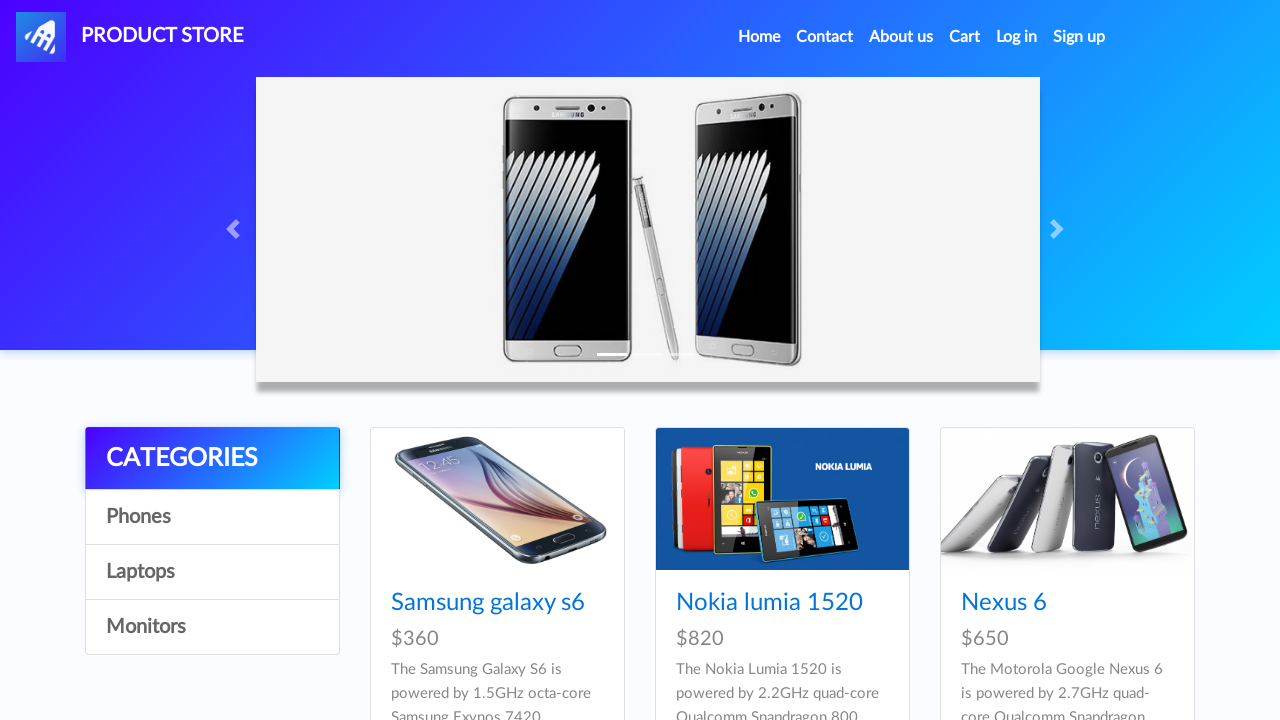

Waited for initial products to load on DemoBlaze
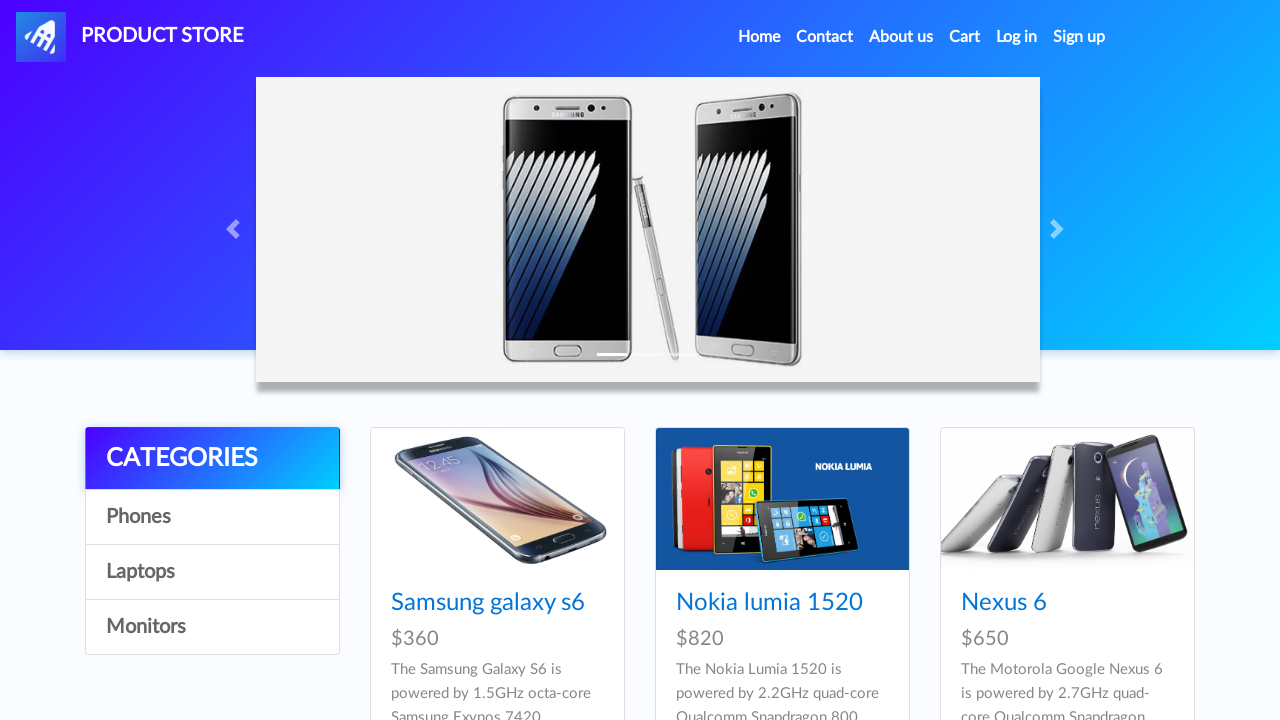

Captured initial product list from first page
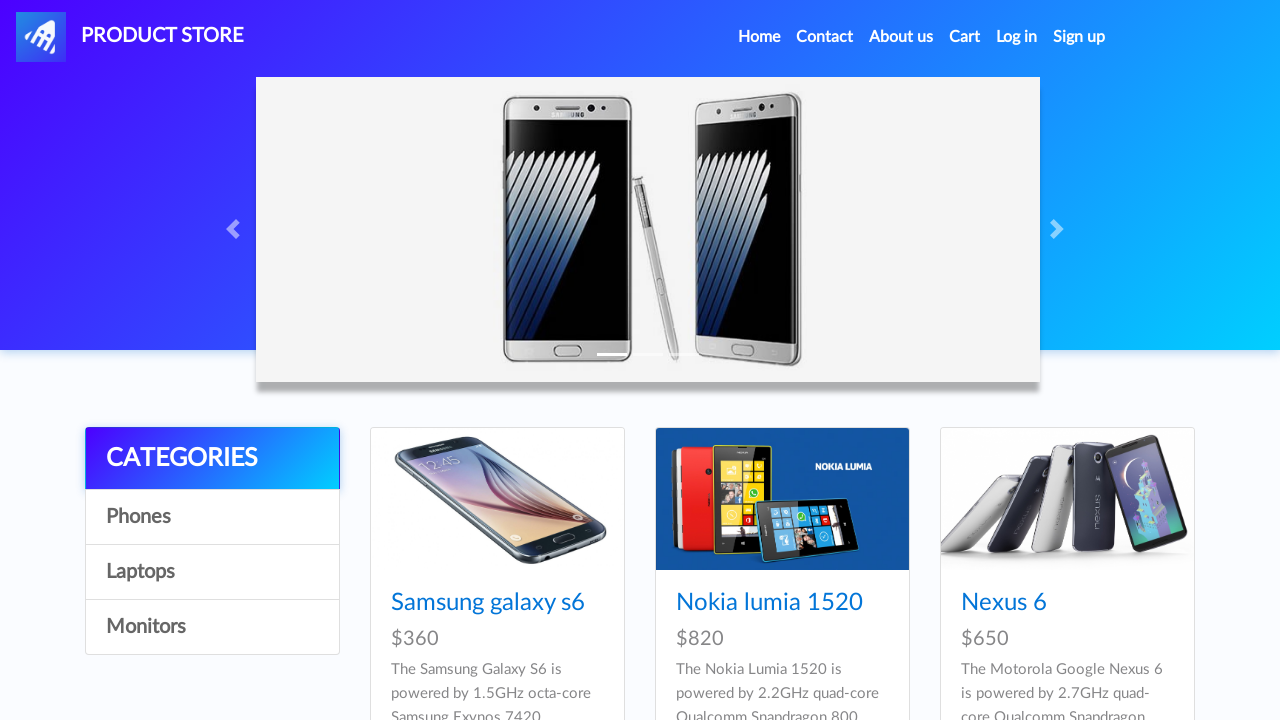

Clicked next button to navigate to next page of products at (1166, 385) on #next2
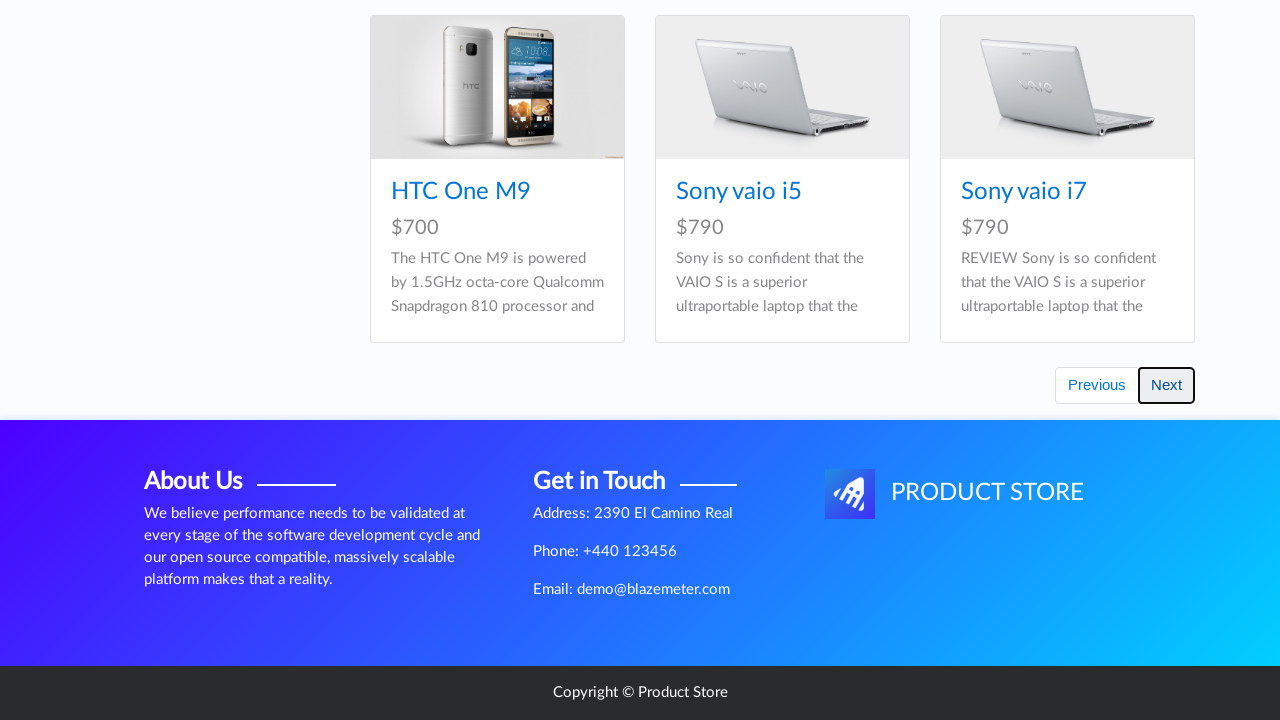

Waited for new products to load after clicking next
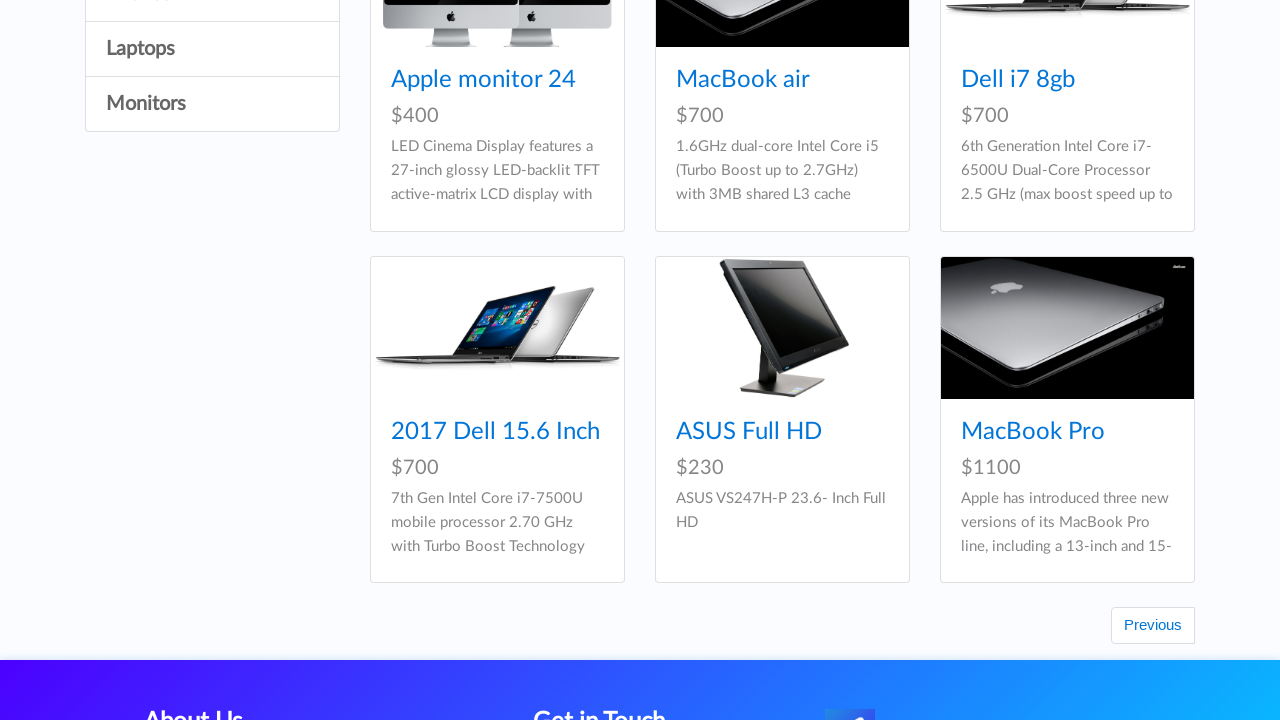

Confirmed new products are displayed on the second page
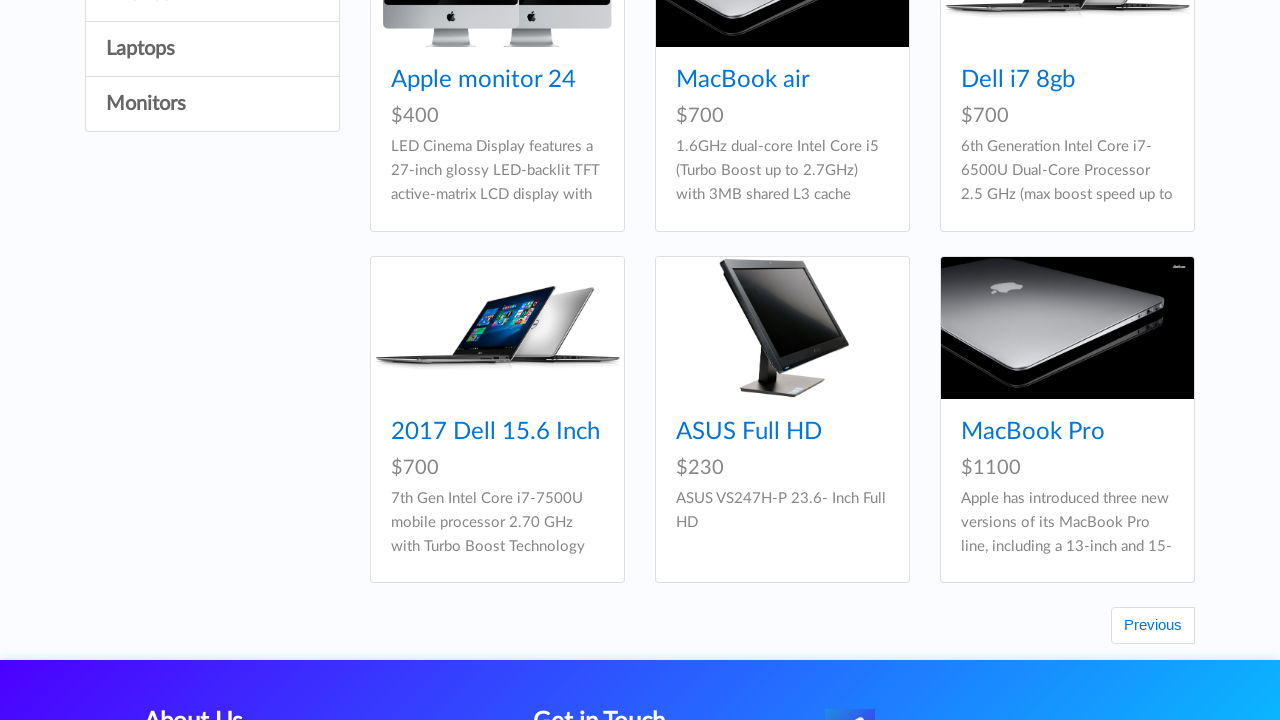

Clicked previous button to return to first page of products at (1153, 626) on #prev2
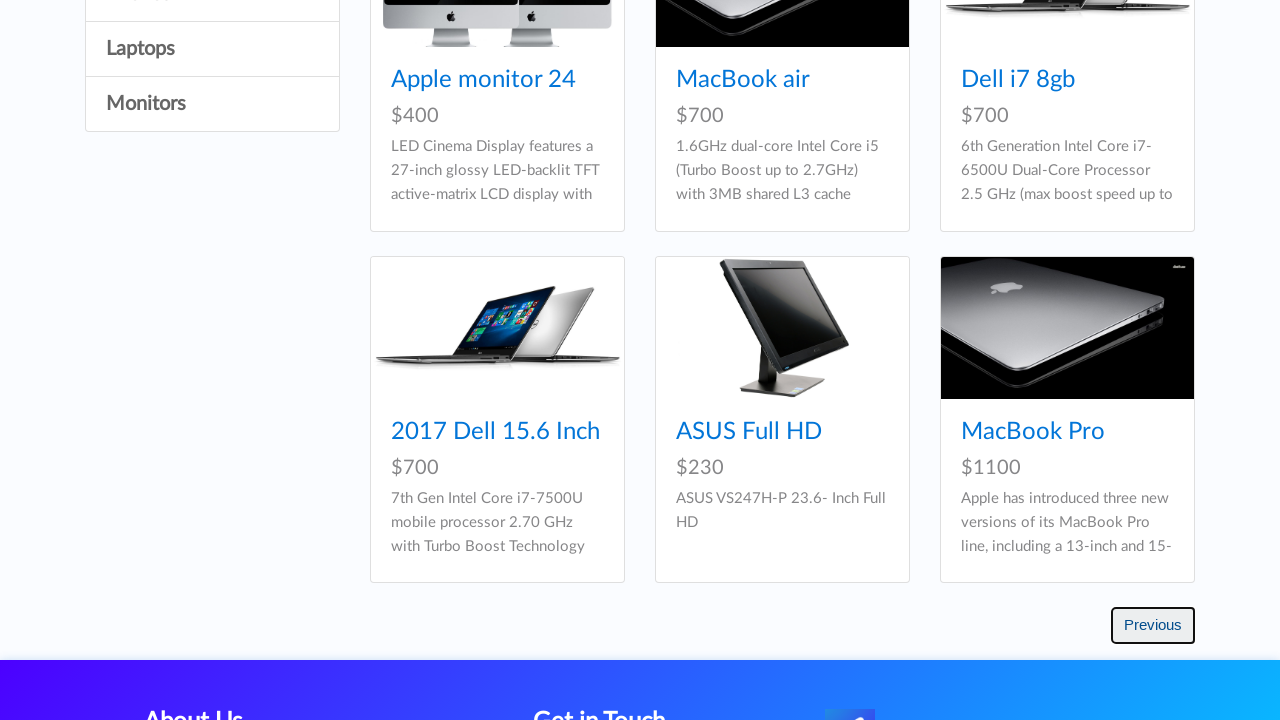

Waited for original products to reload after clicking previous
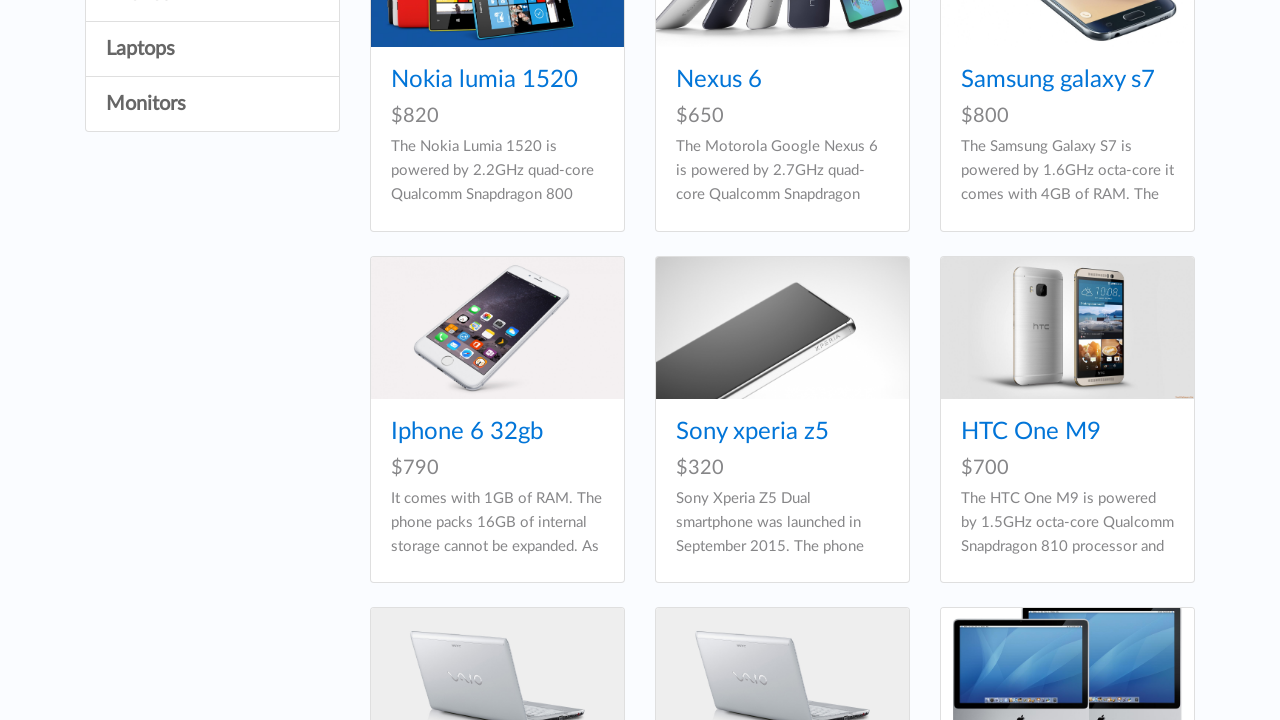

Confirmed original products are displayed on the first page again
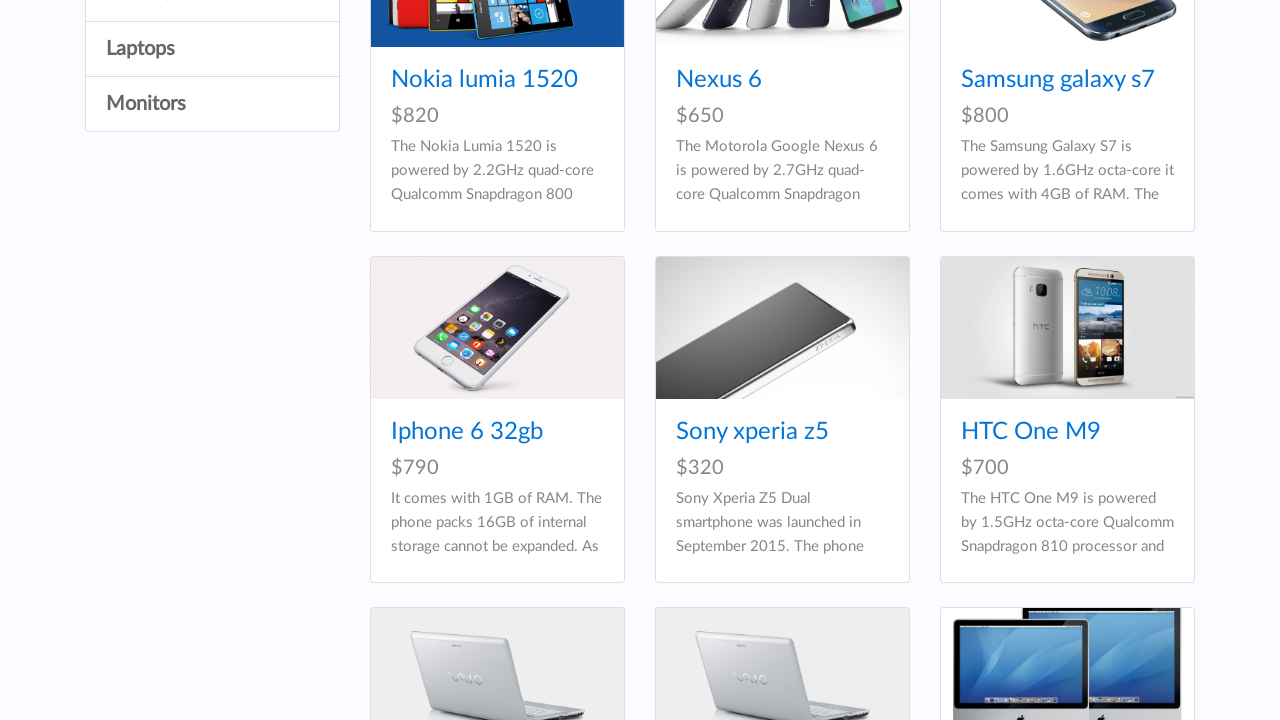

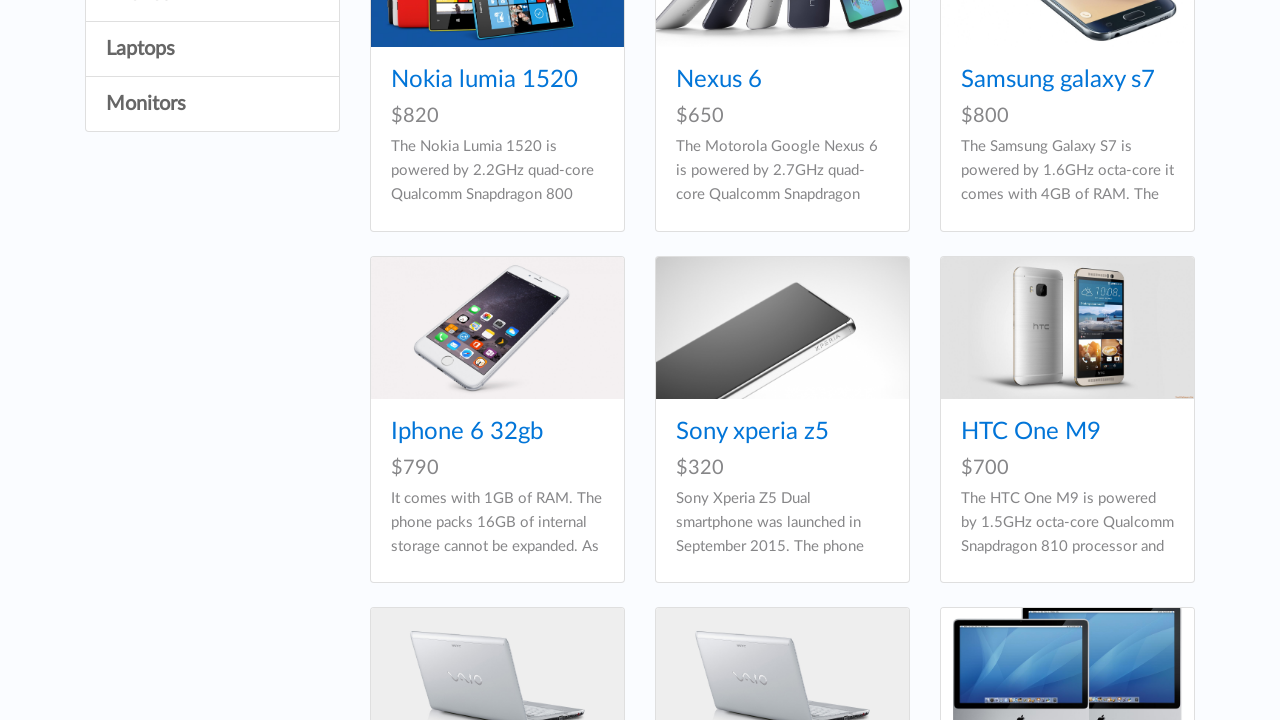